Tests a triangle type calculator by entering equal values for all three sides and verifying the result shows "Equilateral".

Starting URL: https://testpages.herokuapp.com/styled/apps/triangle/triangle001.html

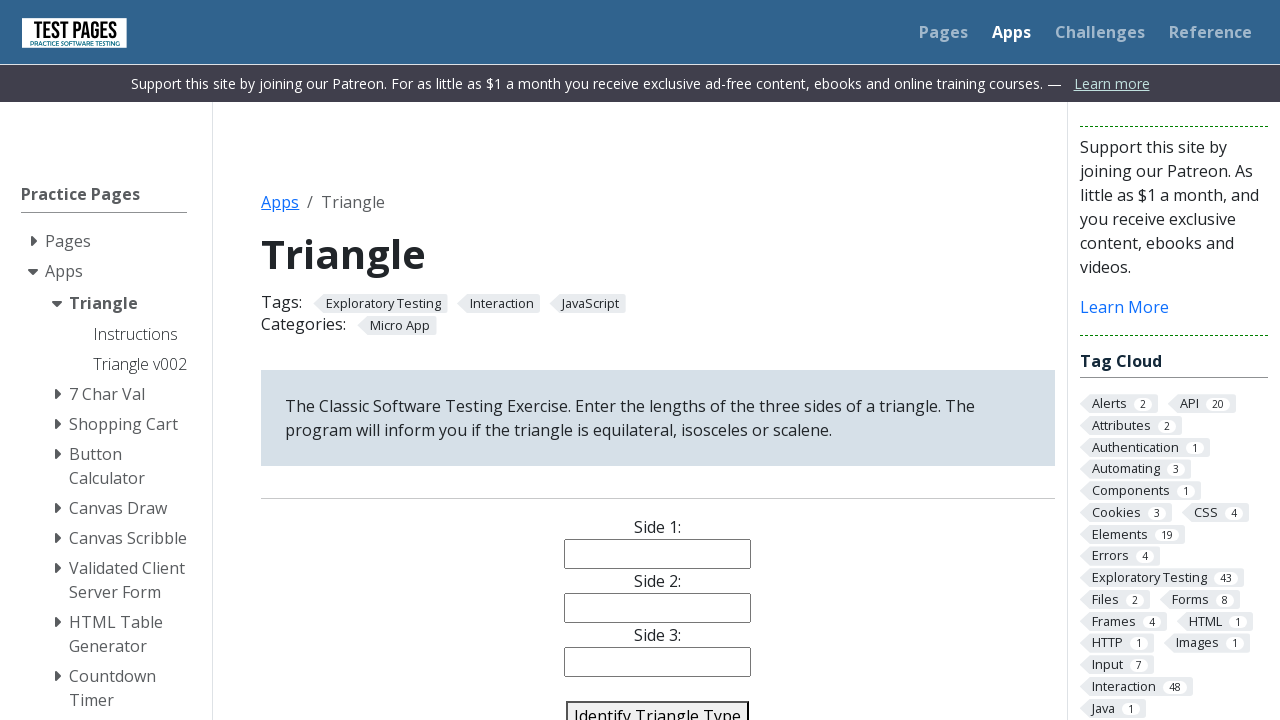

Clicked on side 1 input field at (658, 554) on #side1
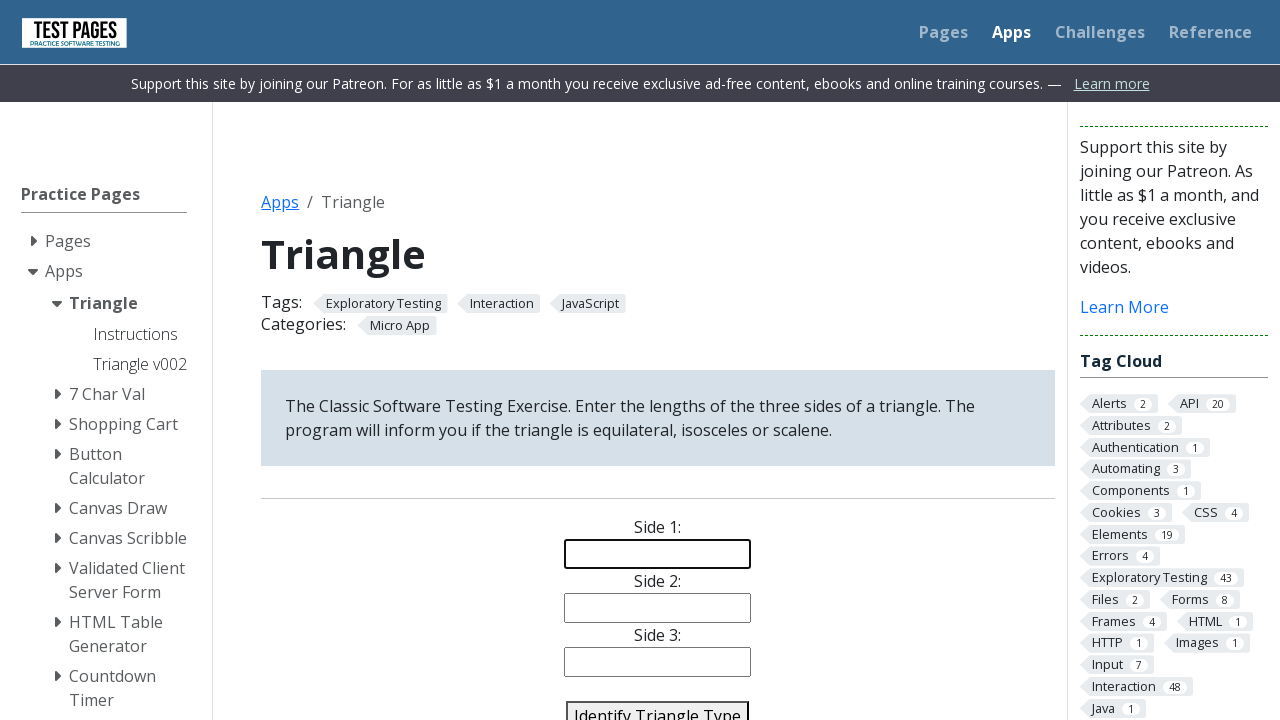

Filled side 1 with value '5' on #side1
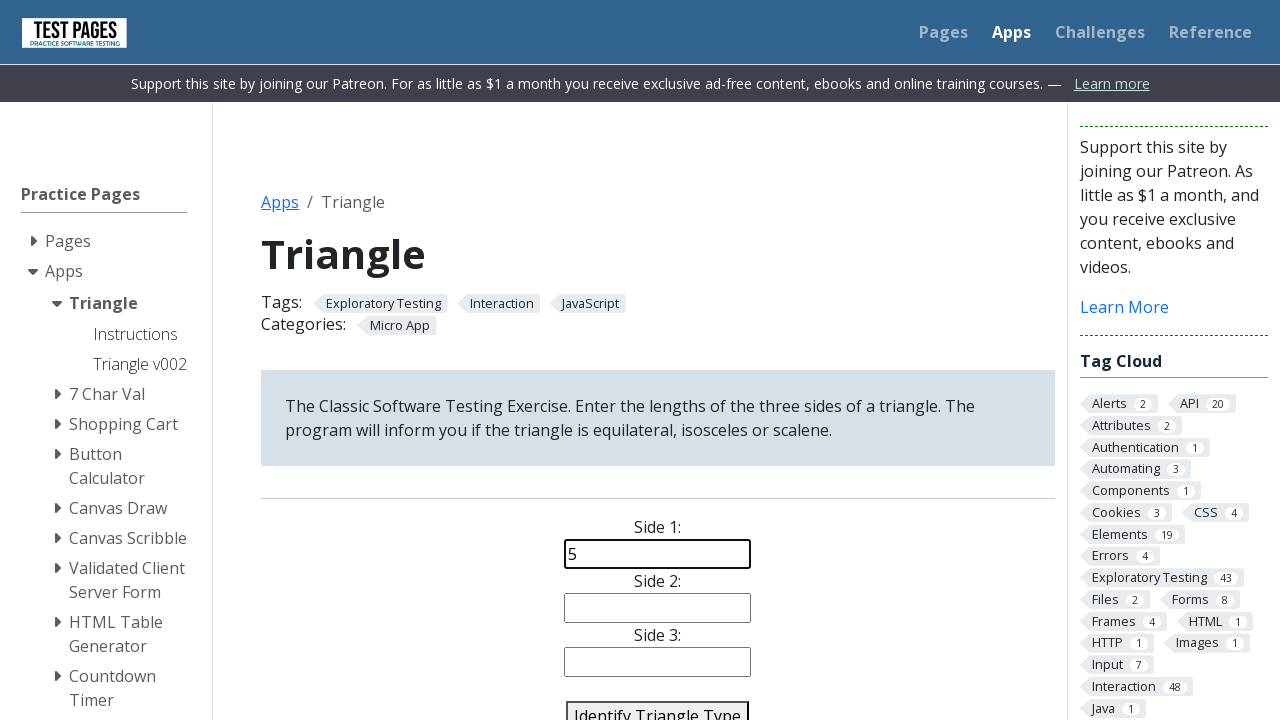

Clicked on side 2 input field at (658, 608) on #side2
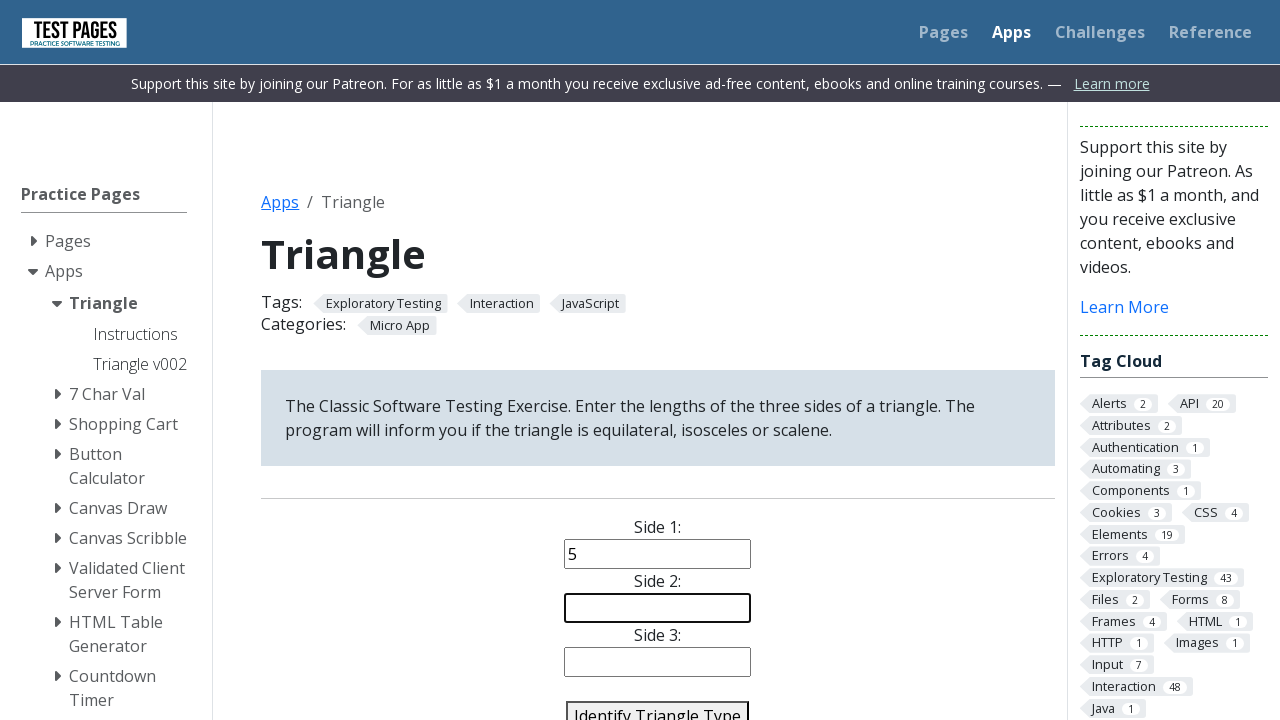

Filled side 2 with value '5' on #side2
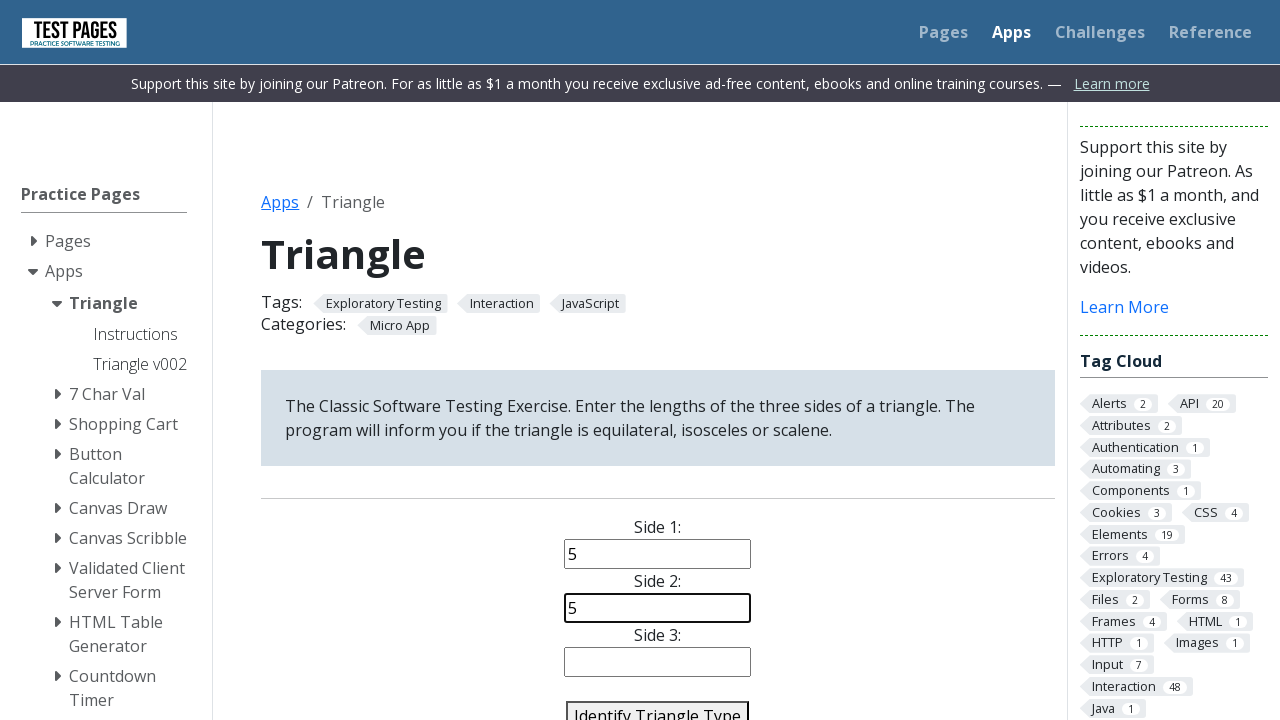

Clicked on side 3 input field at (658, 662) on #side3
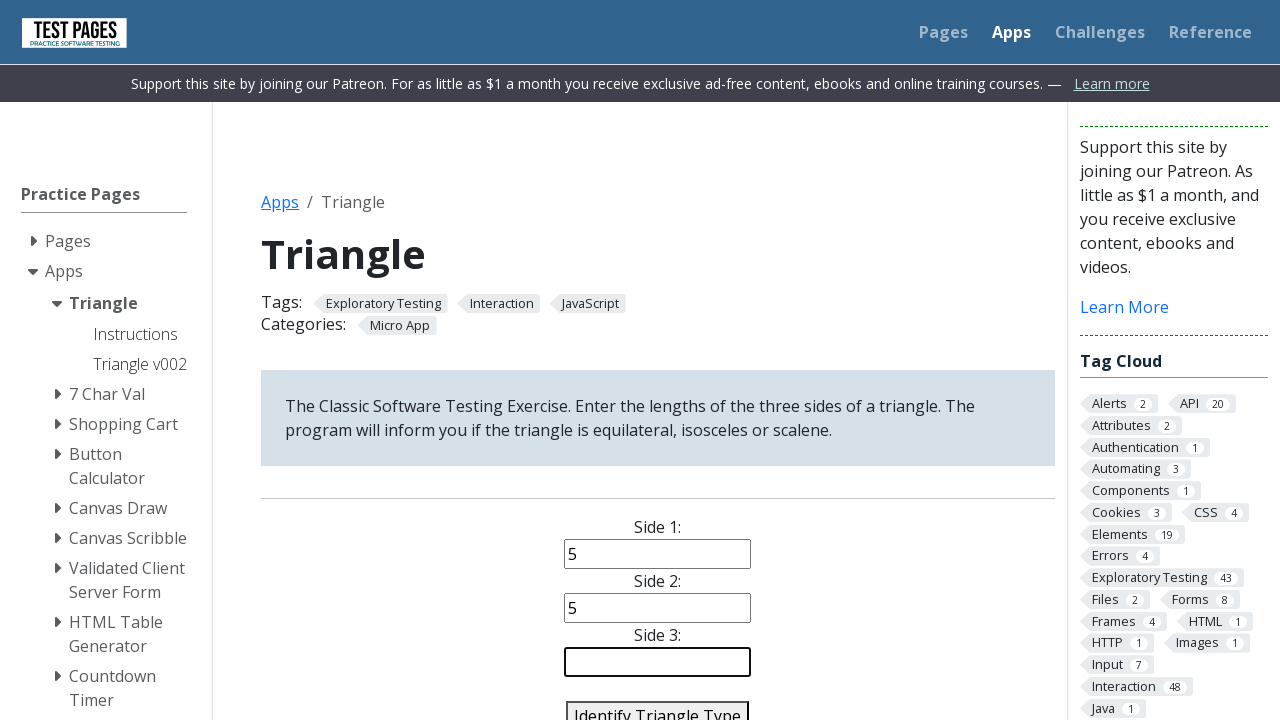

Filled side 3 with value '5' on #side3
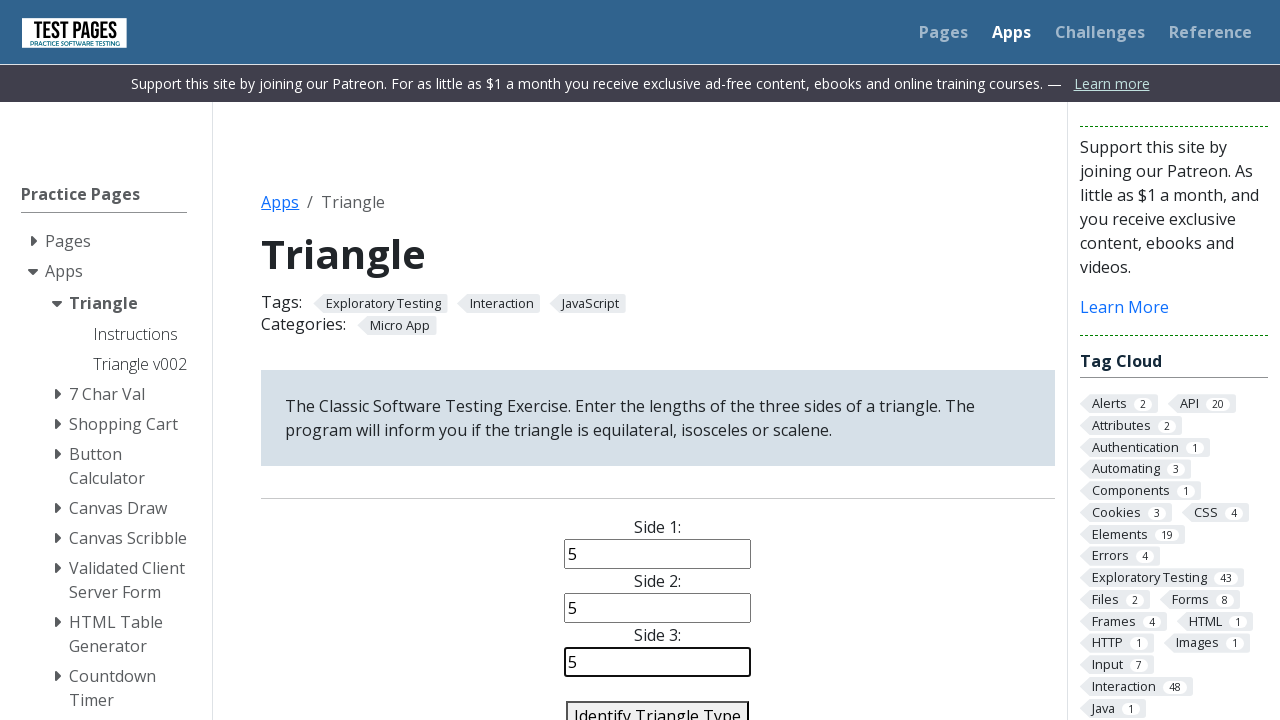

Clicked the identify triangle button at (658, 705) on #identify-triangle-action
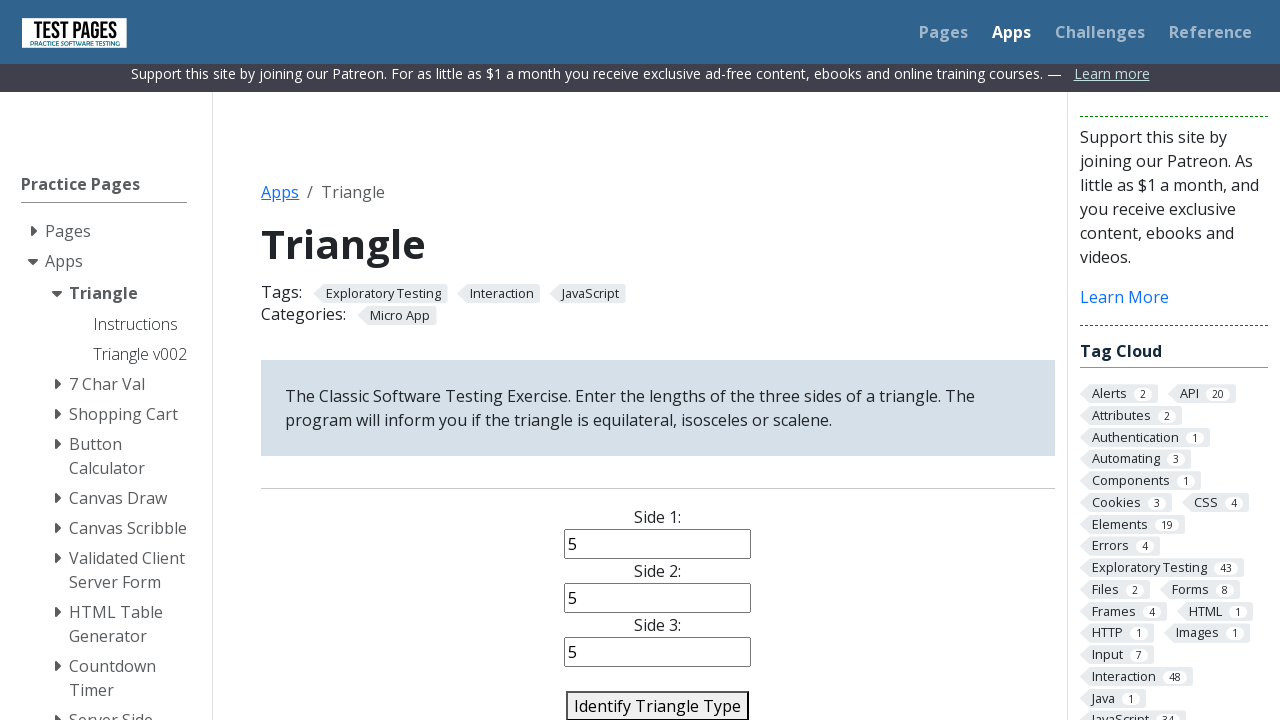

Triangle type result element loaded
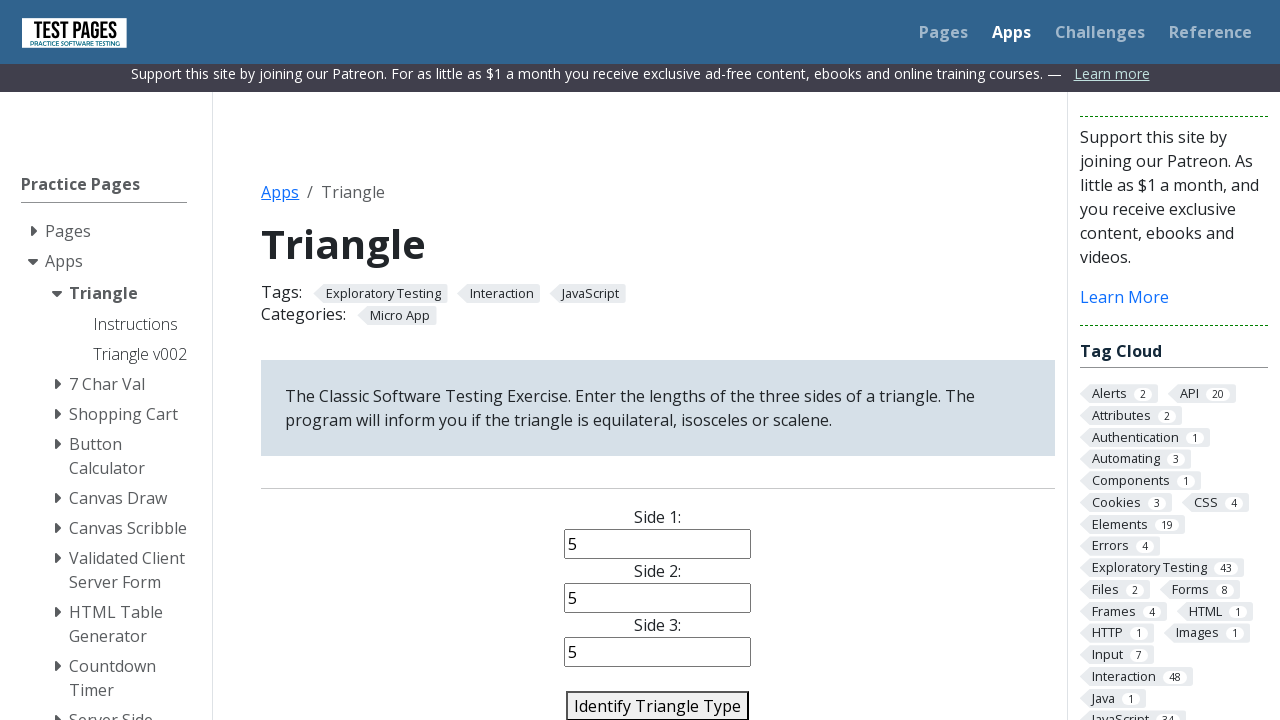

Retrieved triangle type result text
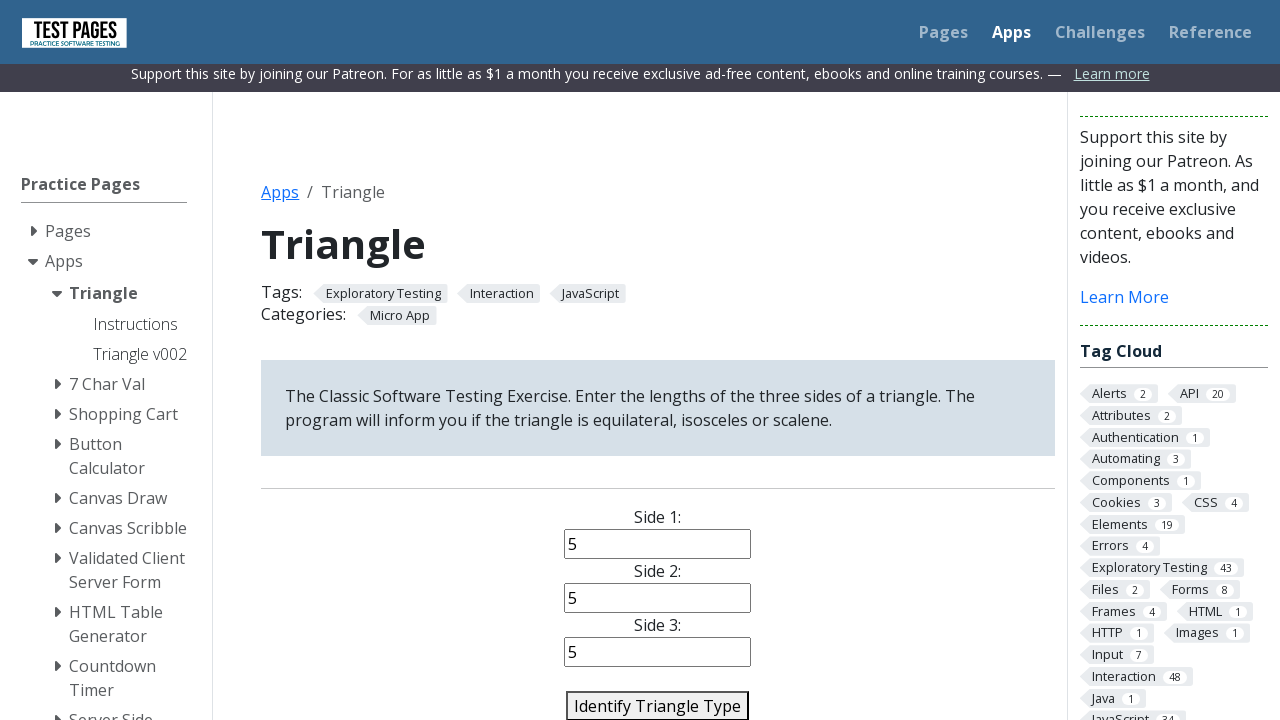

Verified result is 'Equilateral'
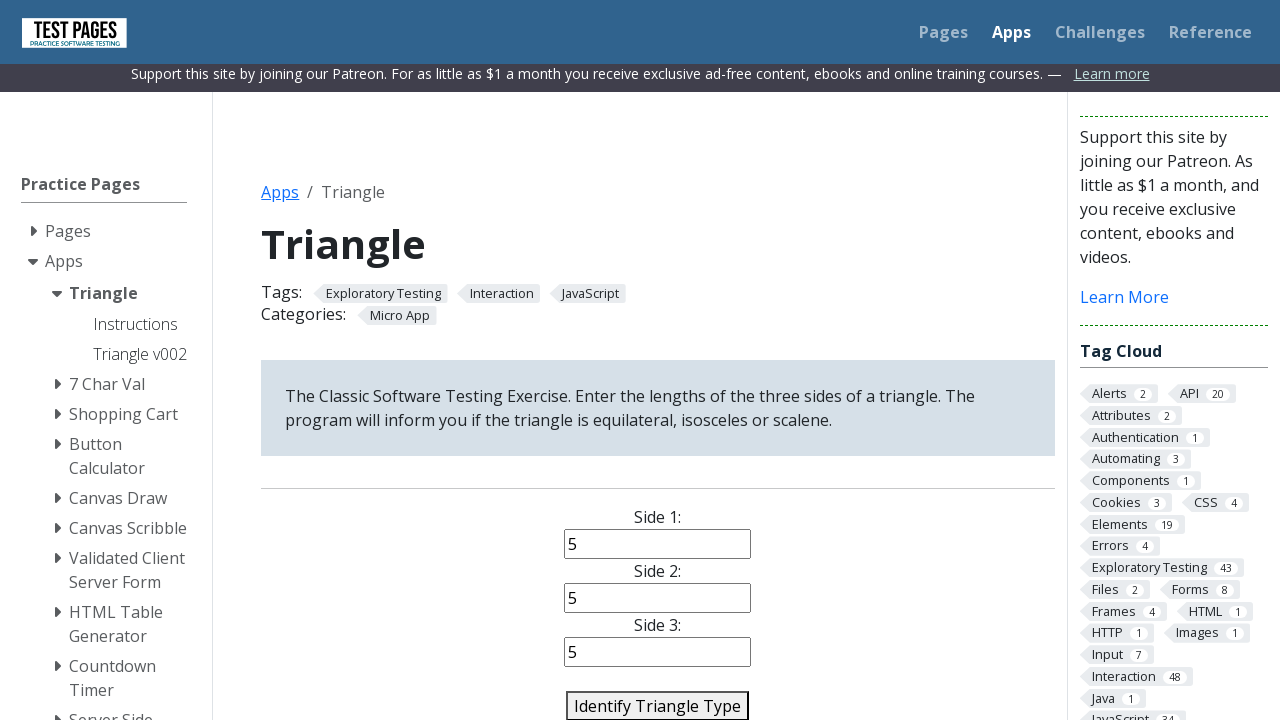

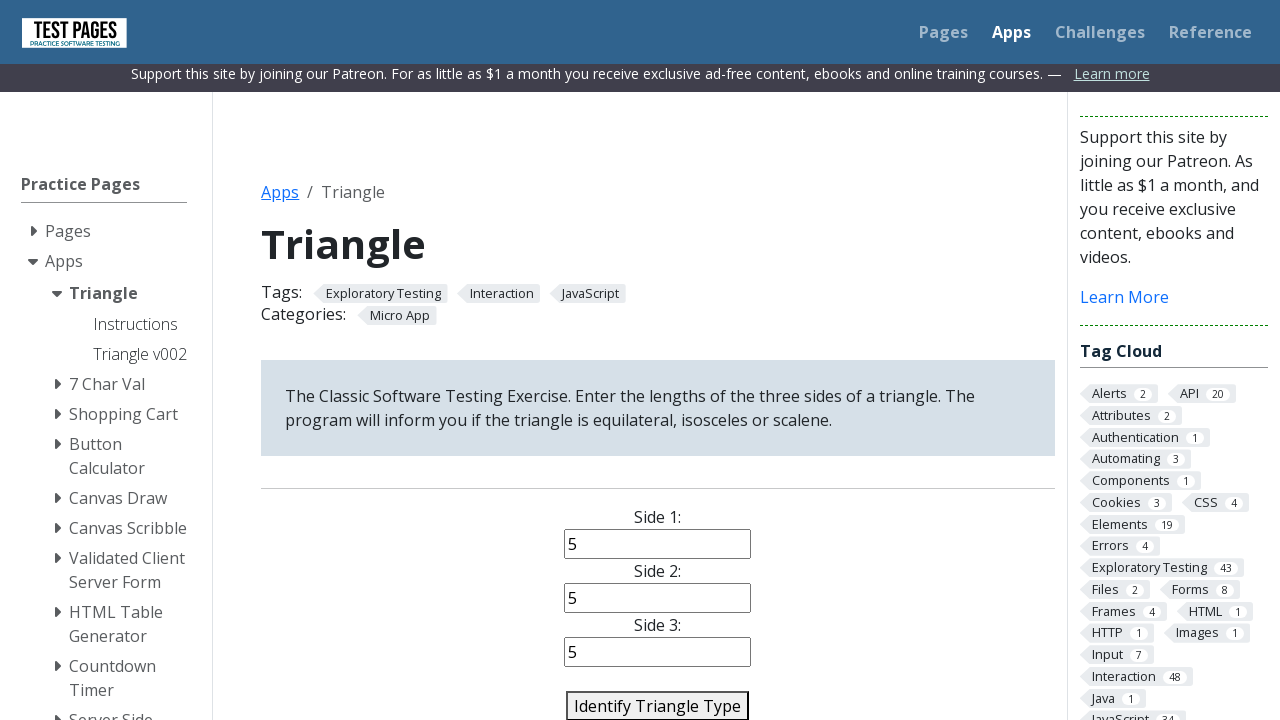